Tests form field enabled/disabled states by checking if fields are enabled and interacting with them if they are

Starting URL: https://formy-project.herokuapp.com/enabled

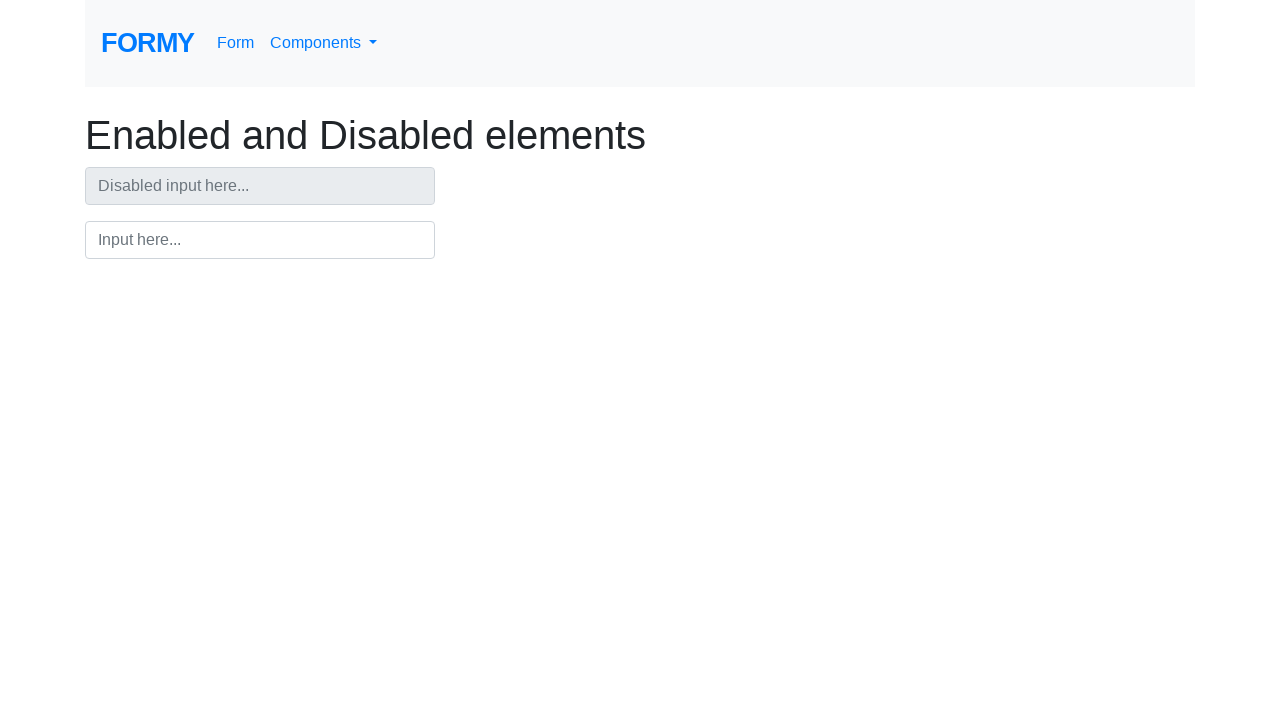

Located first input field
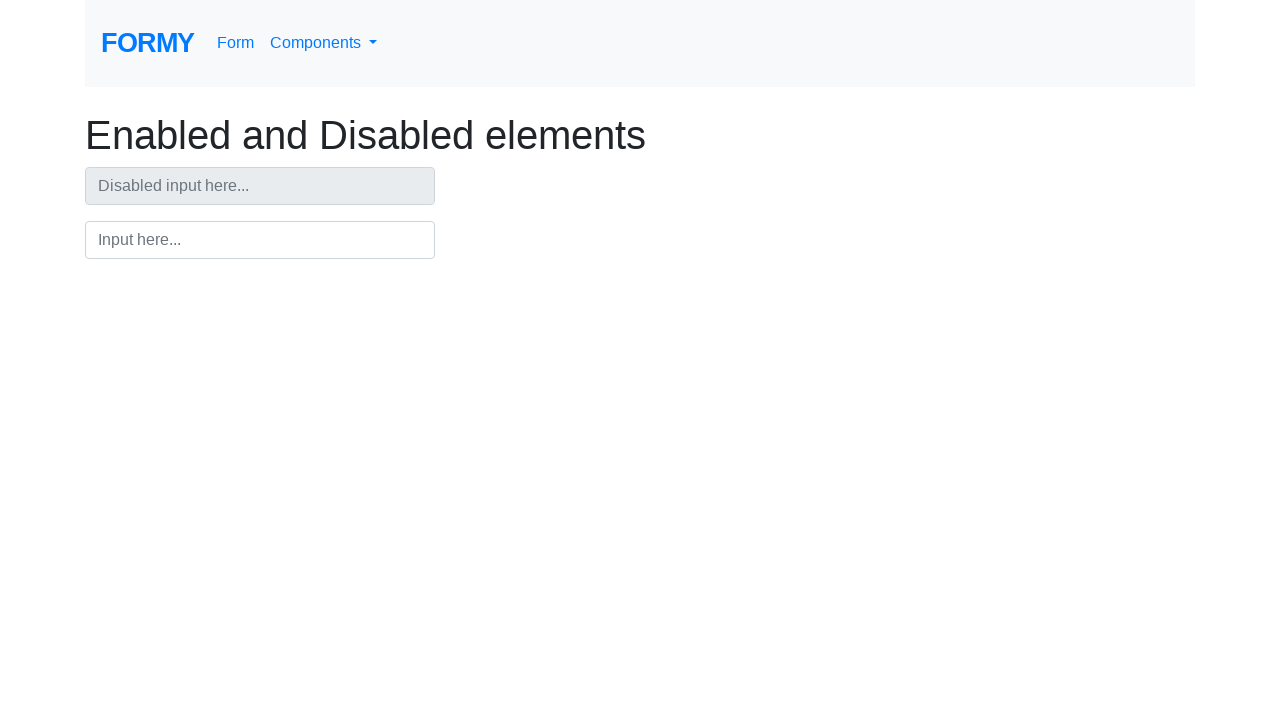

Verified that first input field is disabled
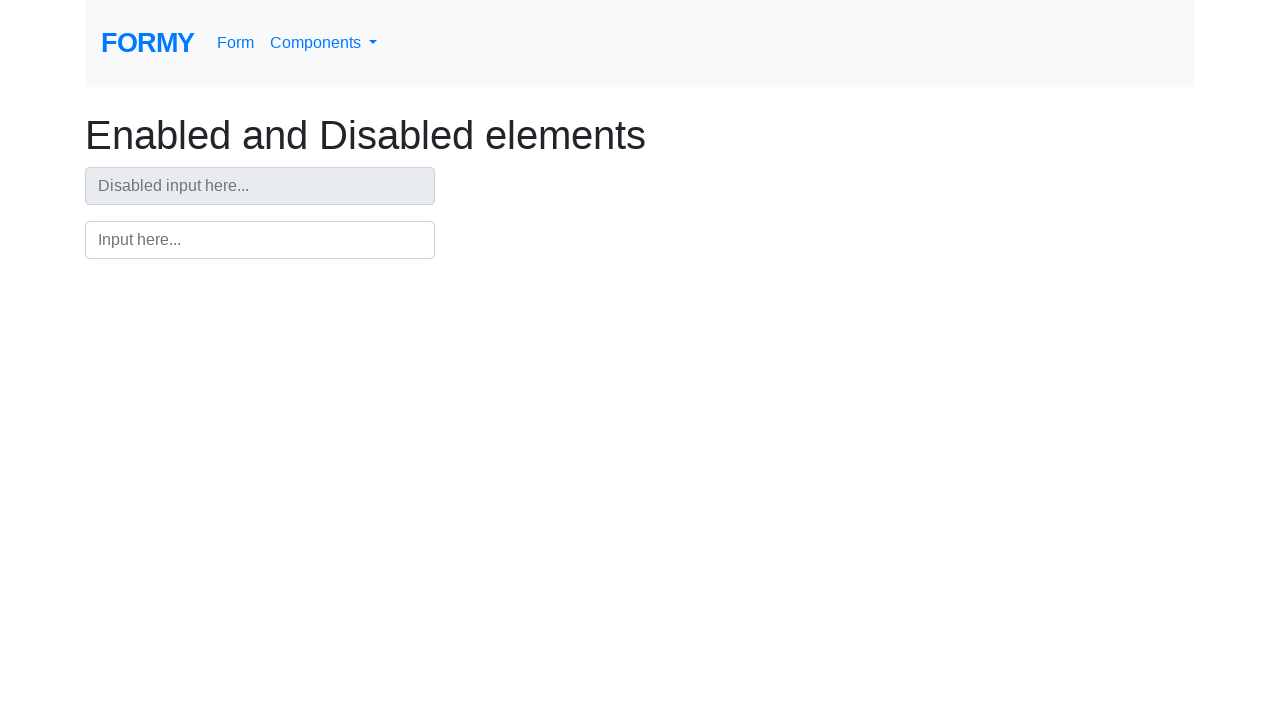

Located second input field by id 'input'
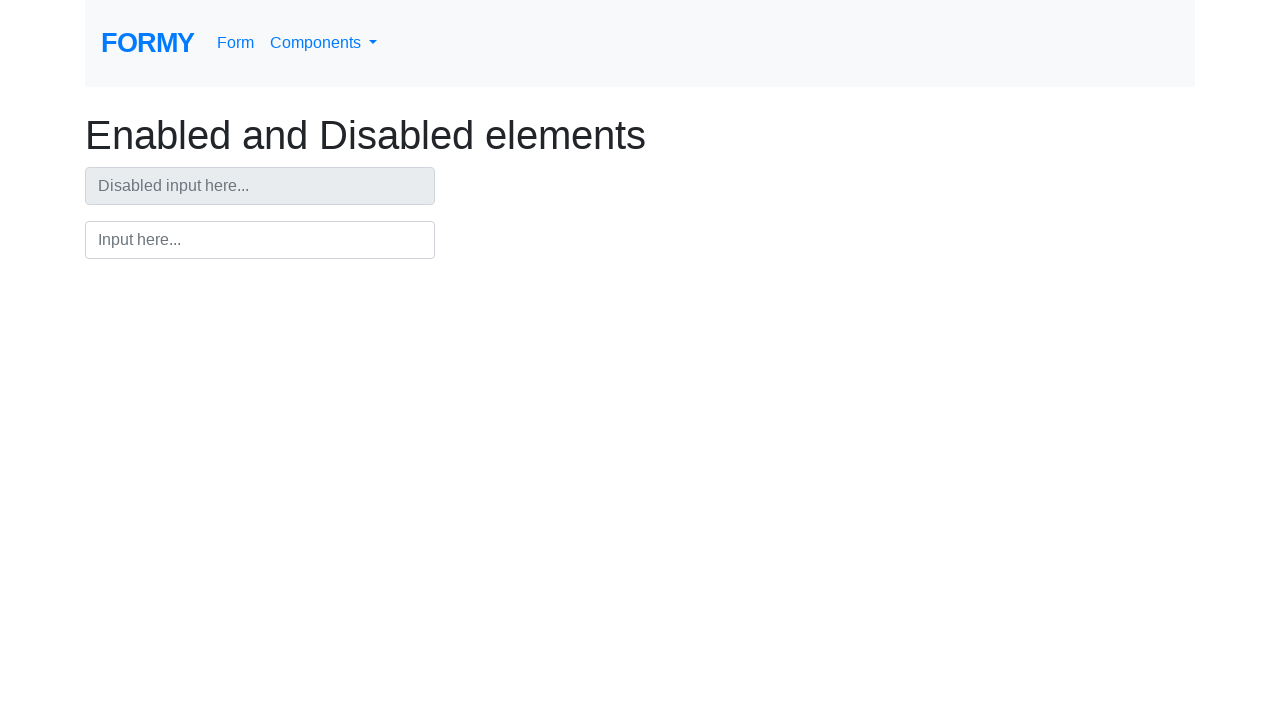

Verified that second input field is visible and enabled
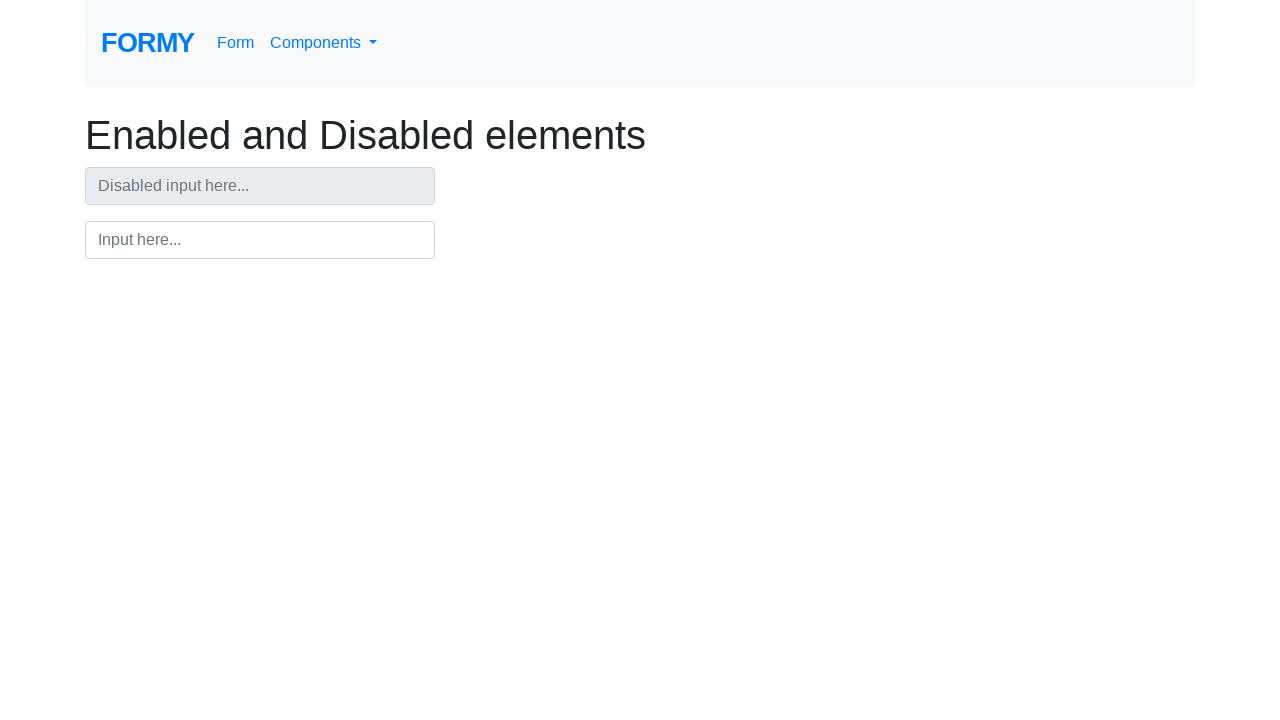

Filled second input field with 'Its Anurag' on xpath=//input[@id='input']
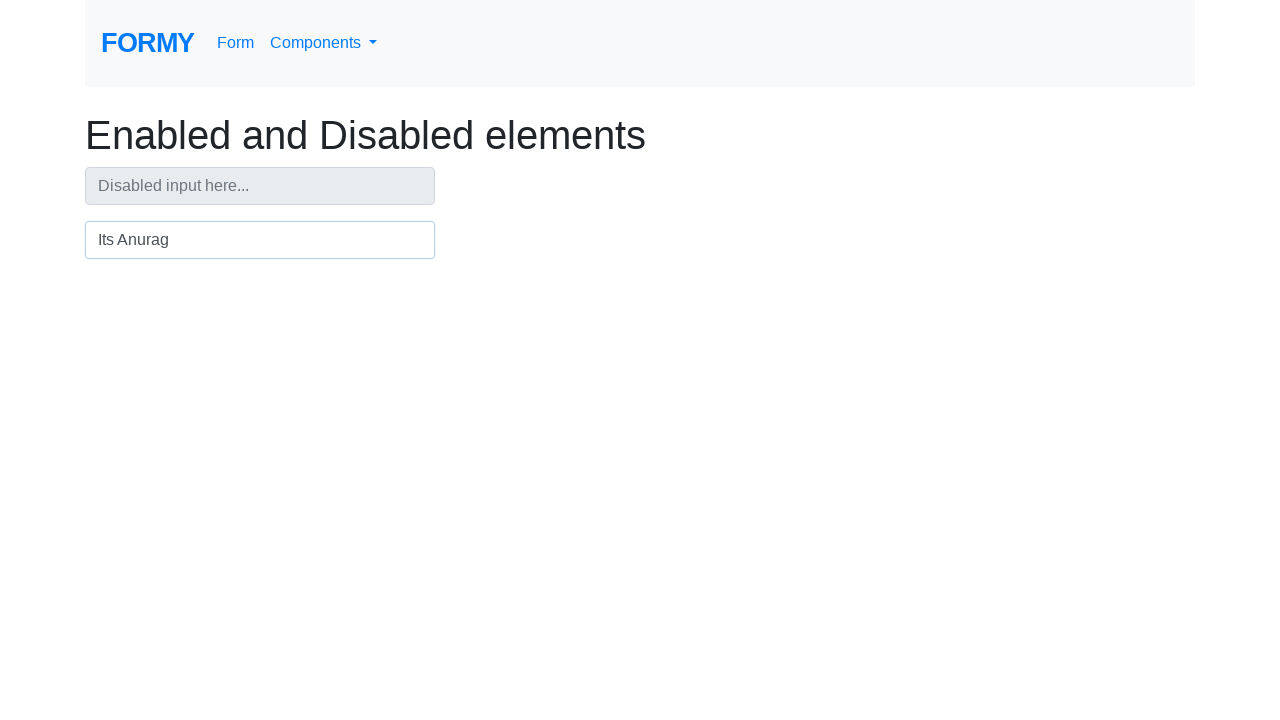

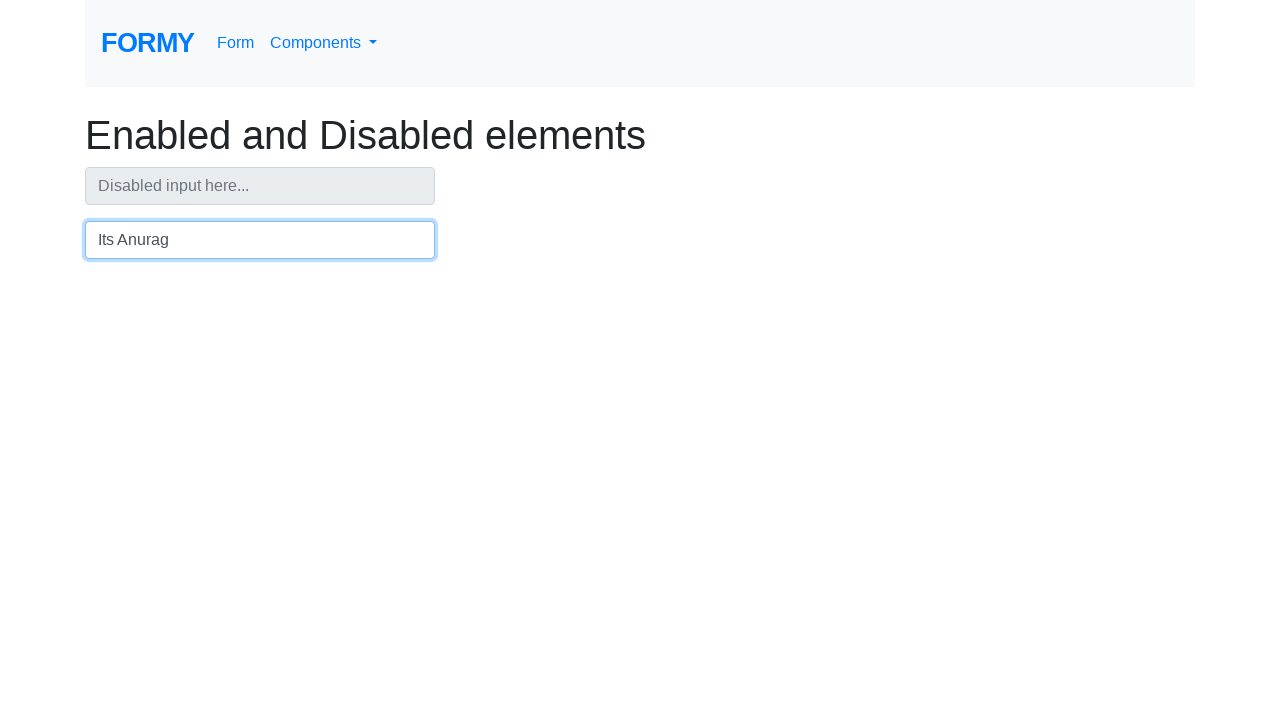